Opens the Walmart homepage and waits for it to load. This is a minimal smoke test to verify the page is accessible.

Starting URL: https://www.walmart.com/

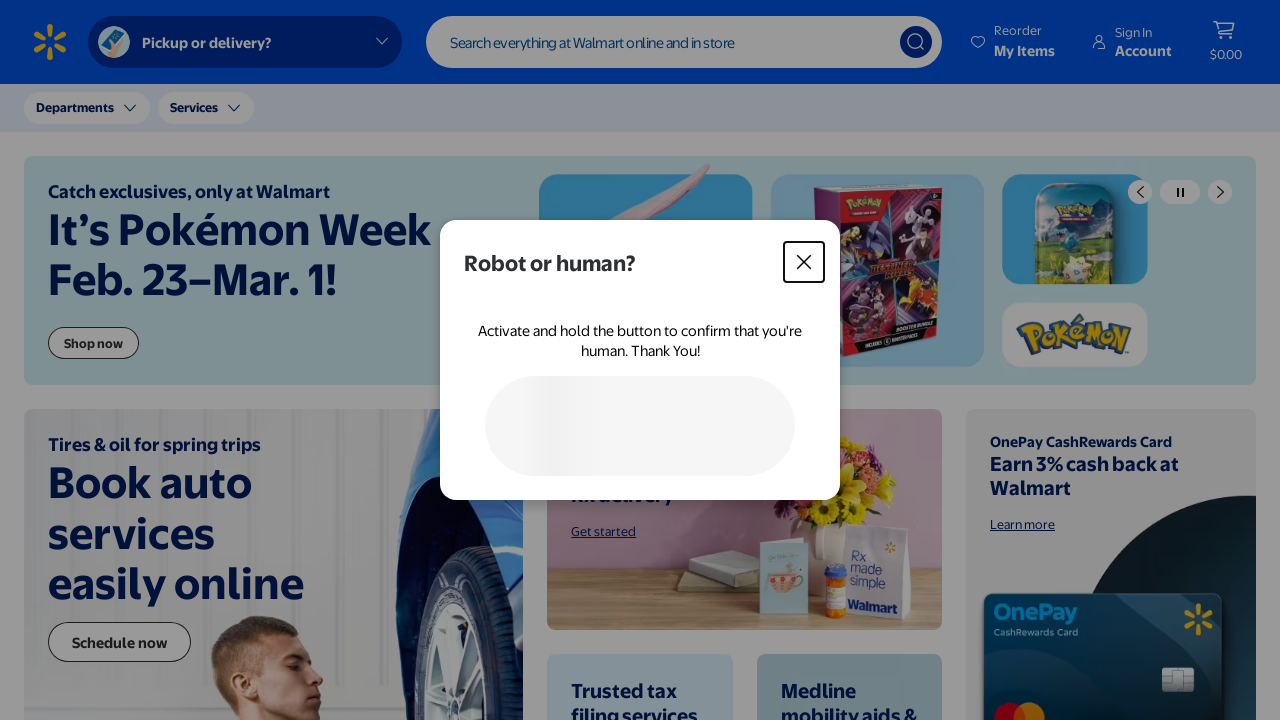

Waited for Walmart homepage to load (DOM content loaded)
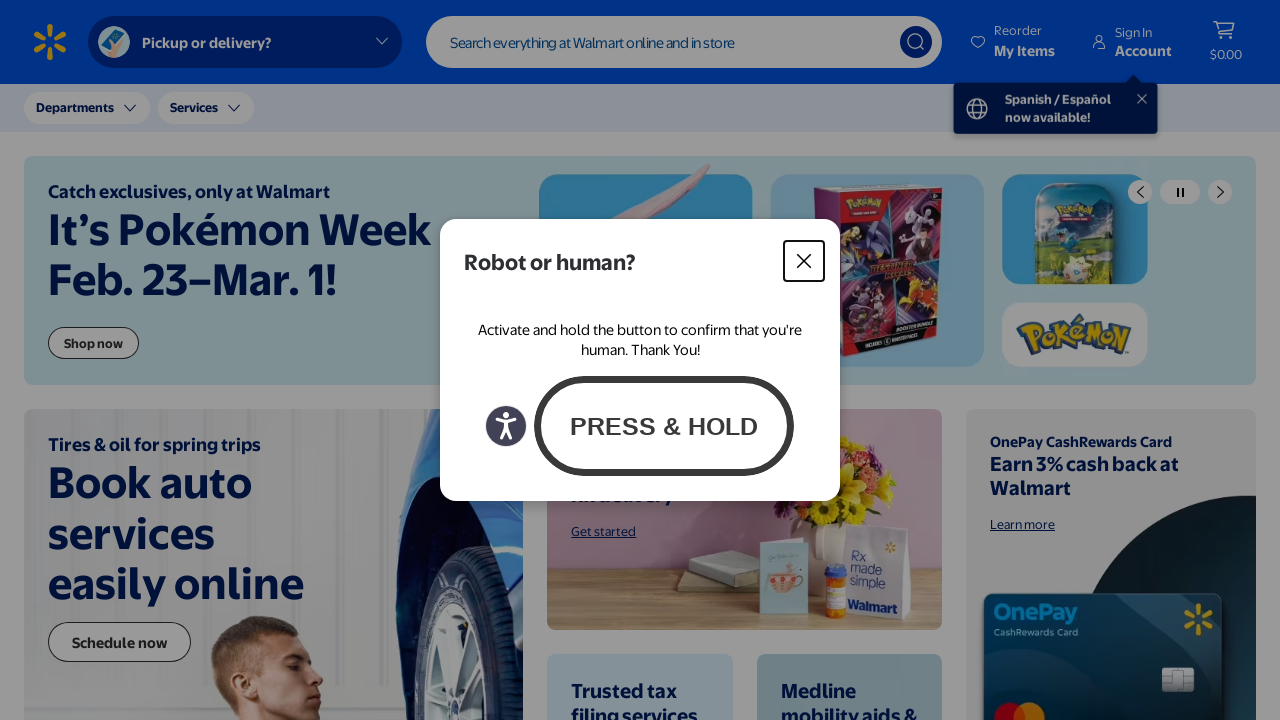

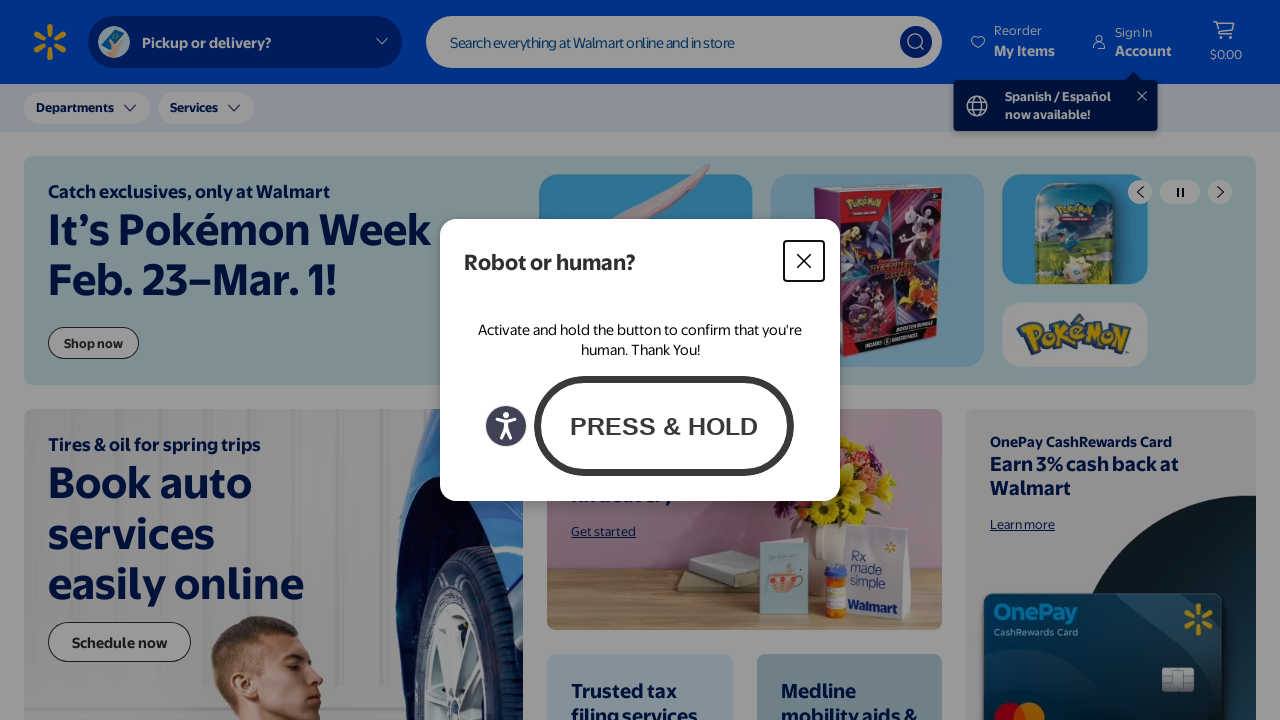